Tests enabling a disabled input field by clicking Enable button and verifying the input becomes enabled

Starting URL: http://the-internet.herokuapp.com/dynamic_controls

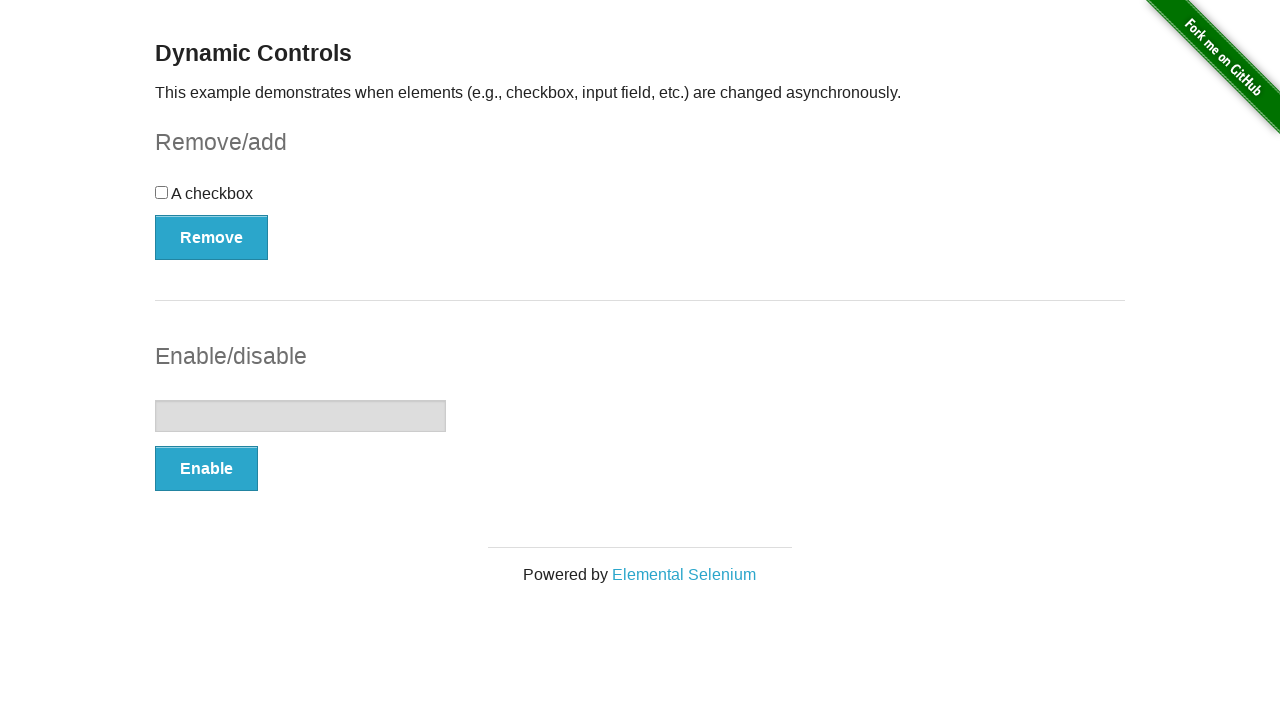

Located the text input element
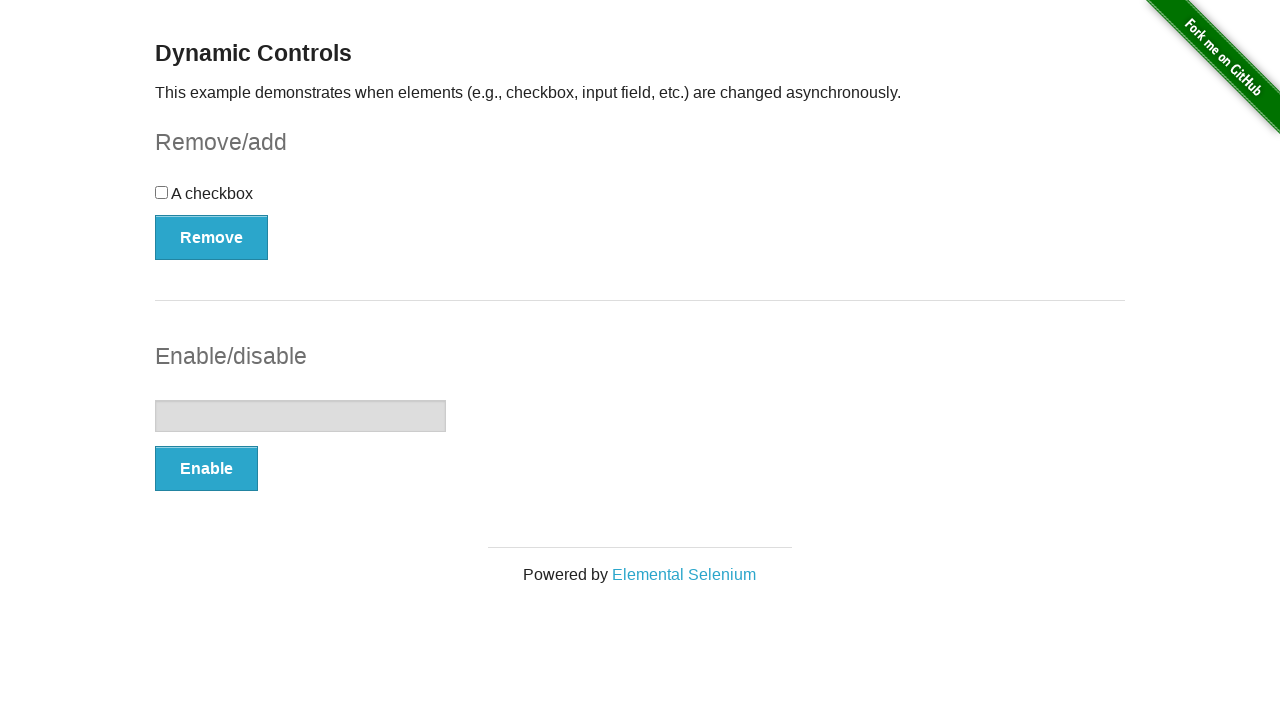

Verified input field is initially disabled
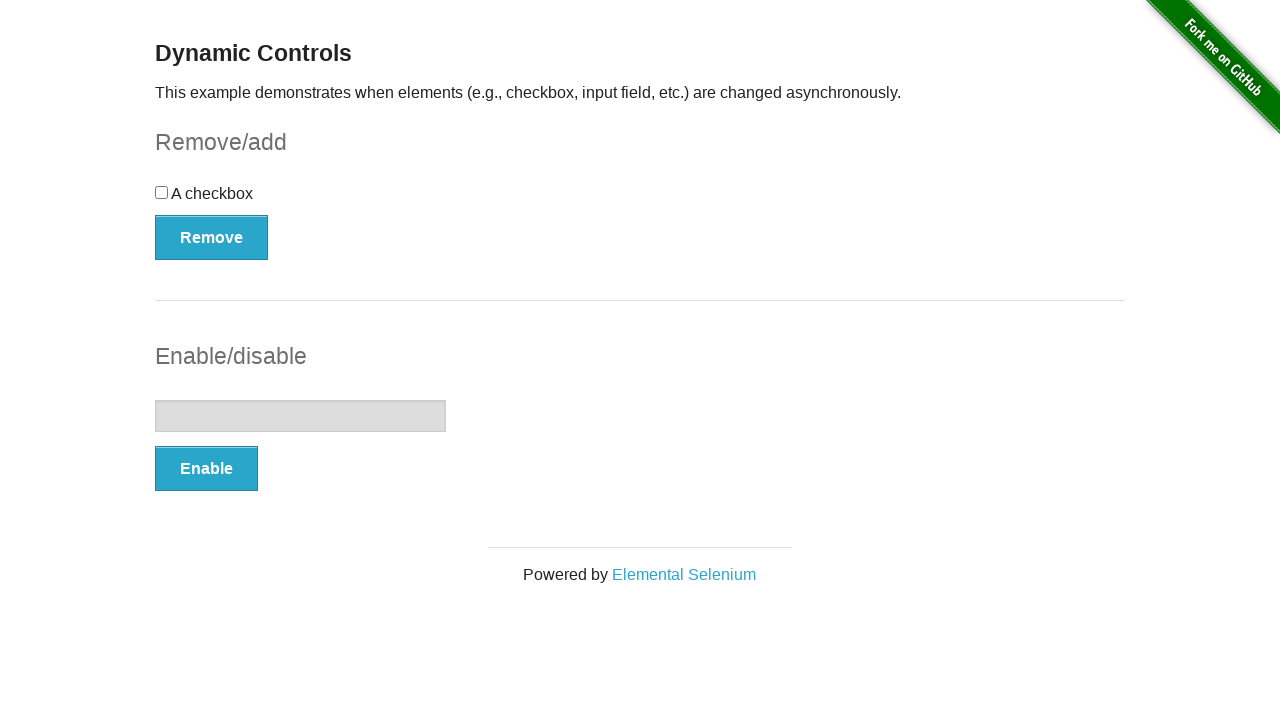

Clicked Enable button to enable the input field at (206, 469) on button:has-text('Enable')
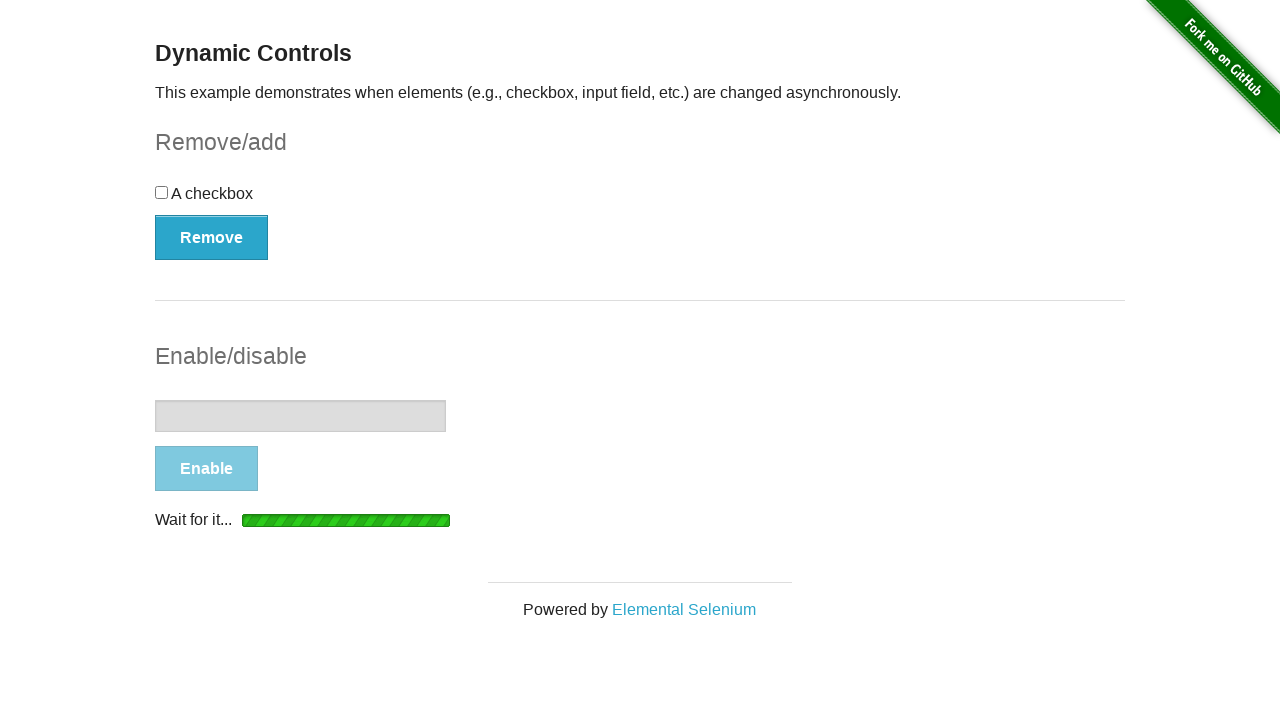

Waited for enable confirmation message to appear
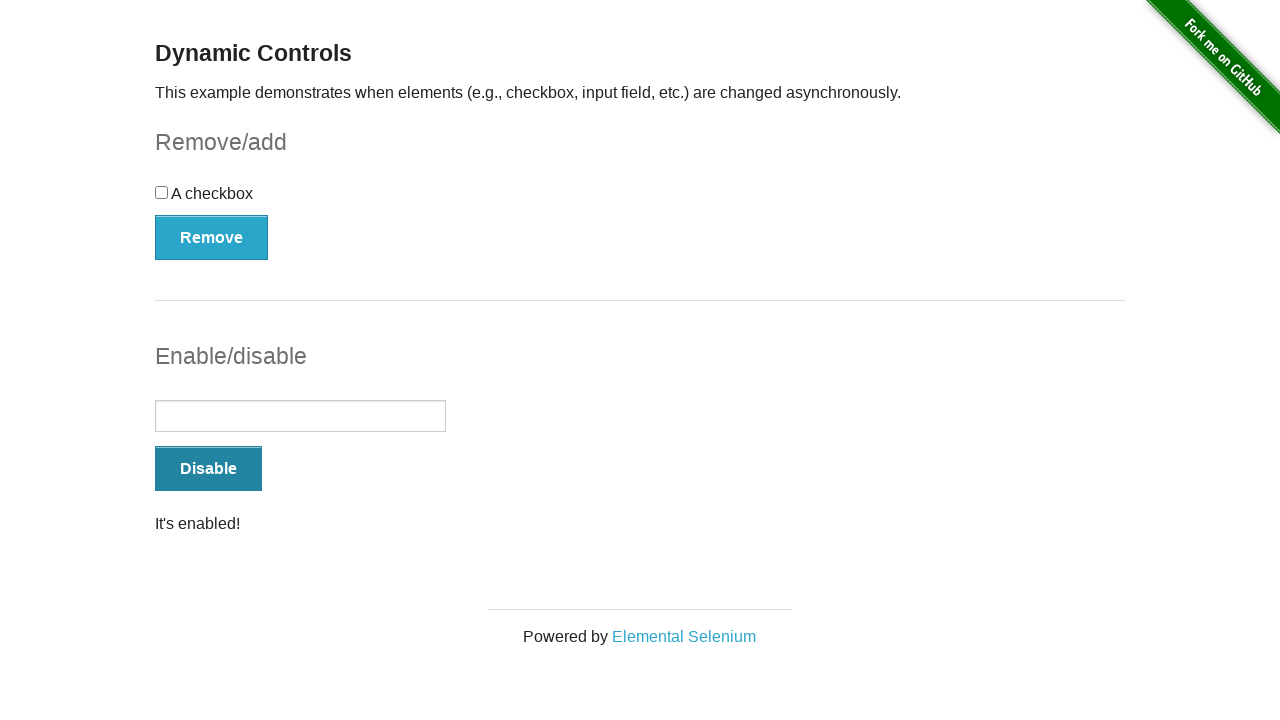

Verified input field is now enabled
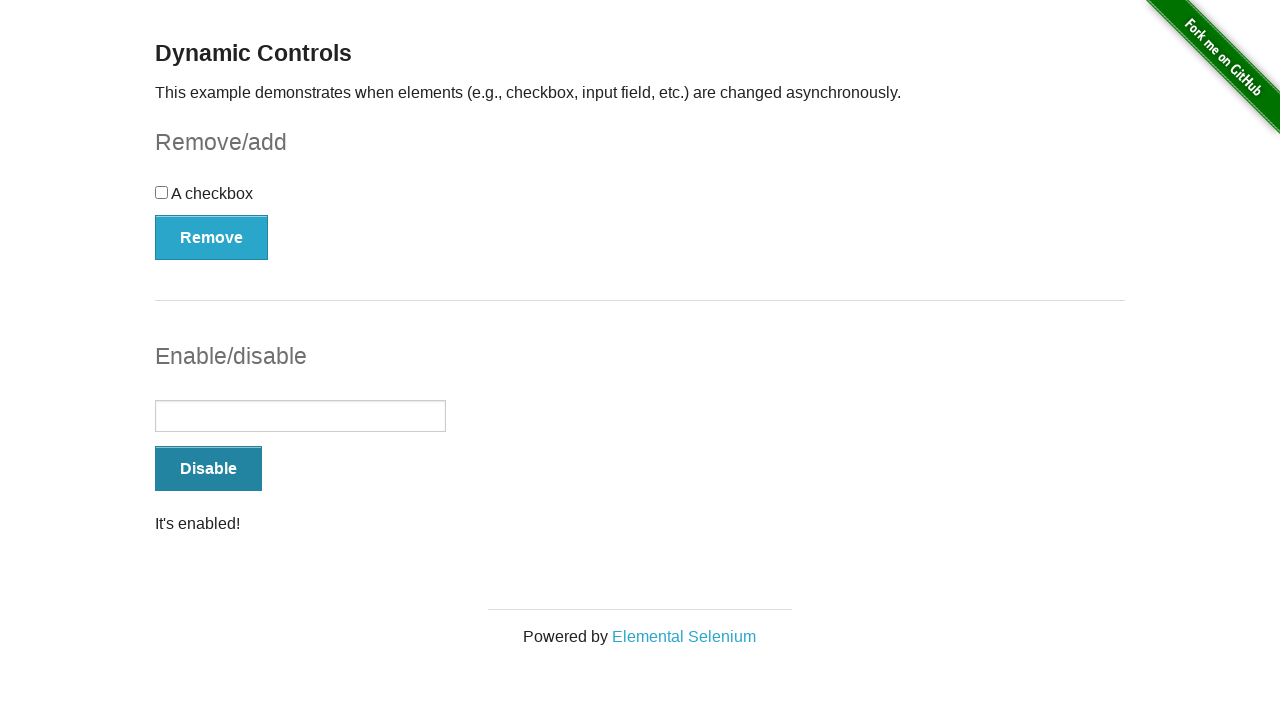

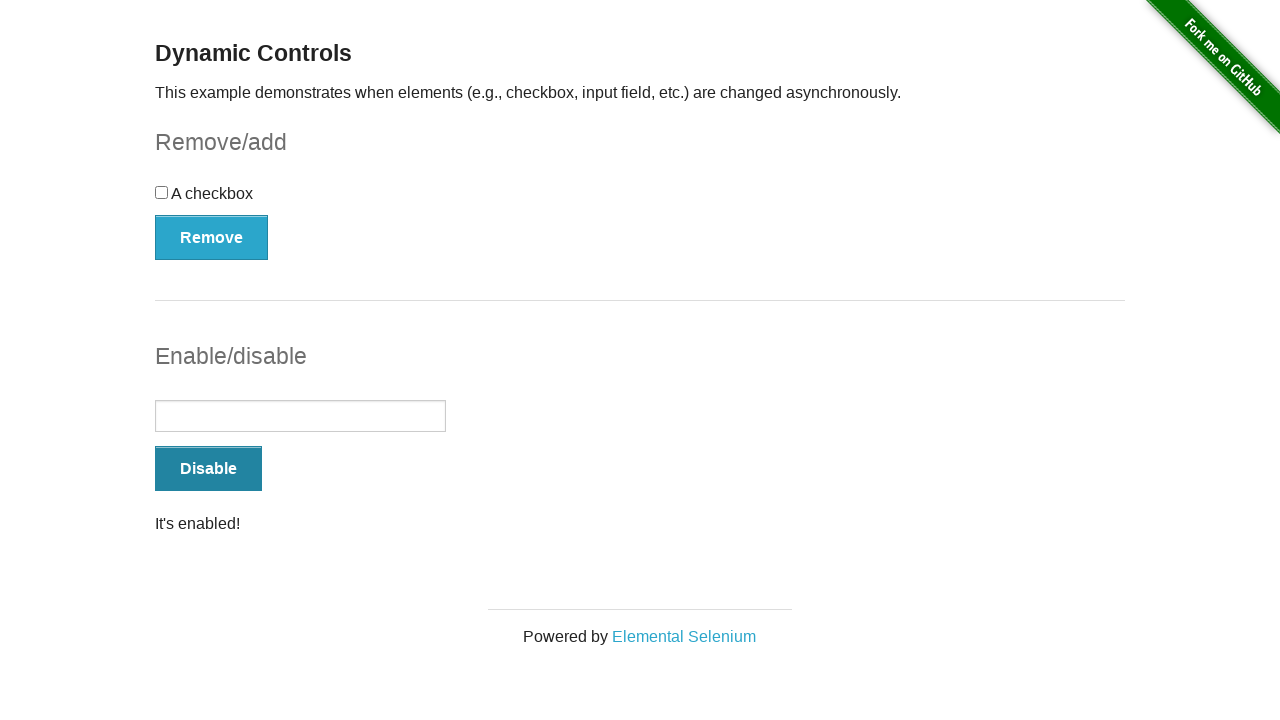